Tests dynamic content loading by clicking a button and waiting for hidden content to become visible

Starting URL: https://the-internet.herokuapp.com/dynamic_loading/1

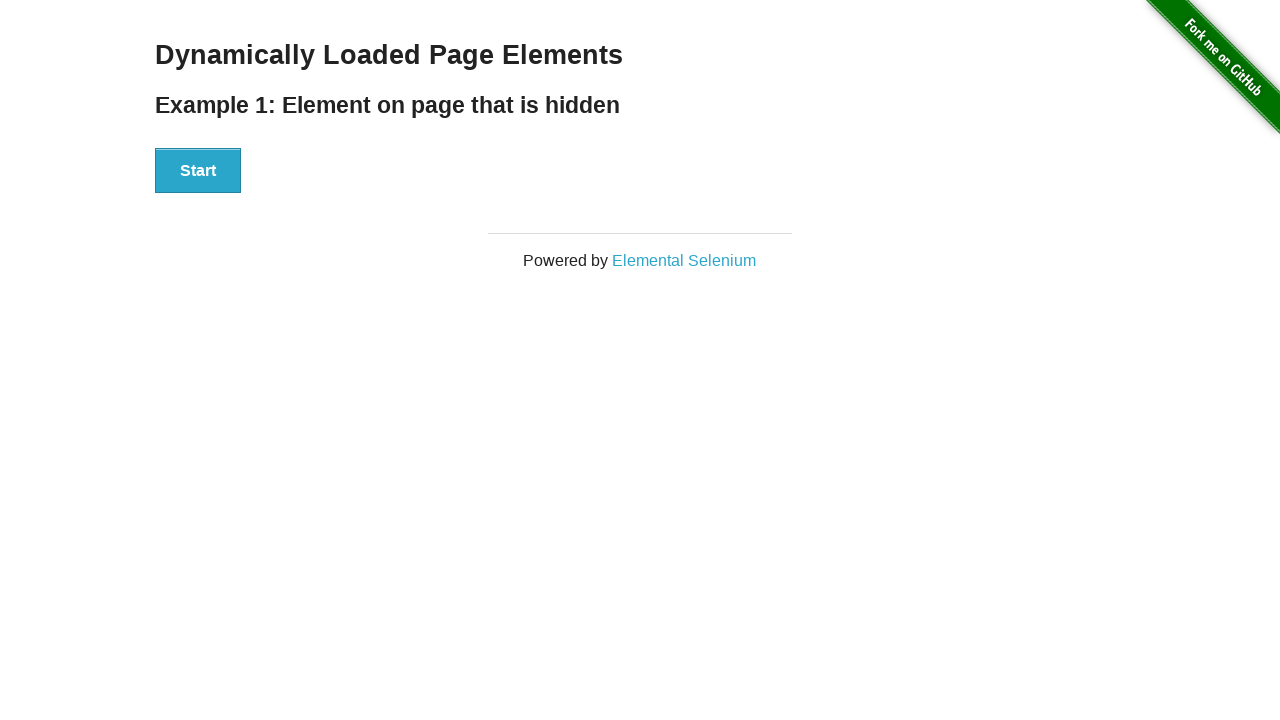

Navigated to dynamic loading test page
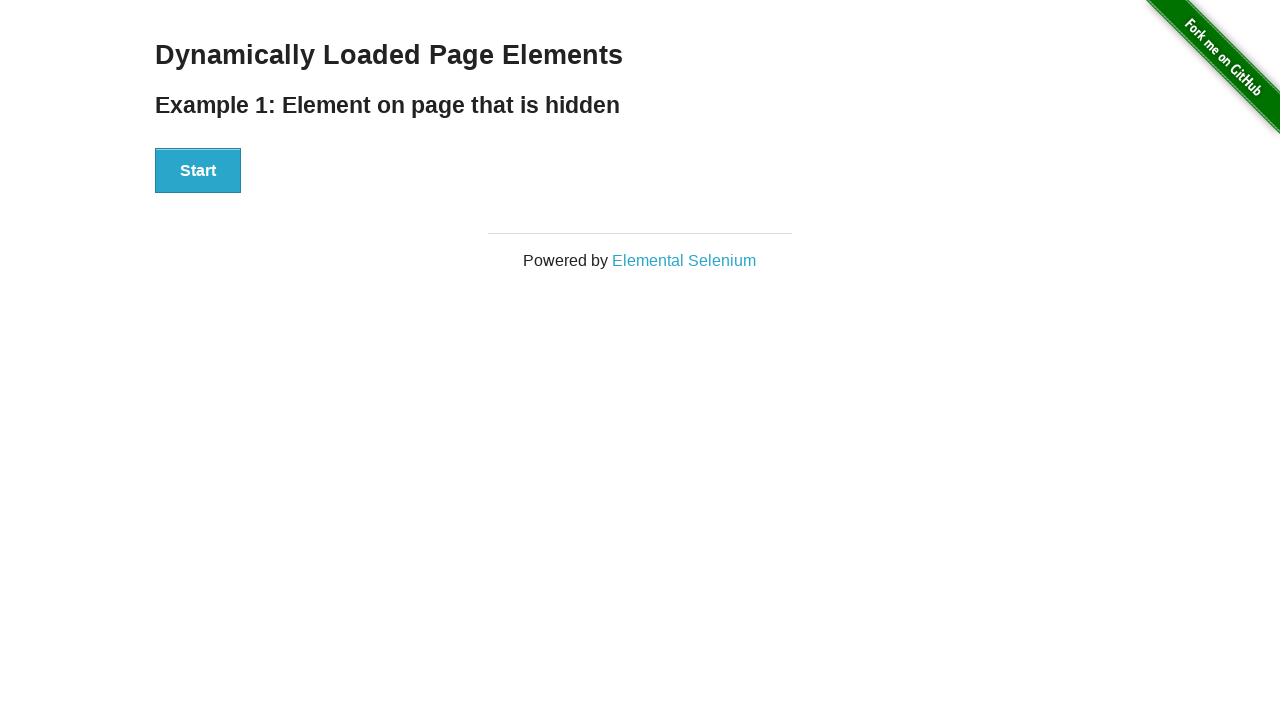

Clicked Start button to trigger dynamic content loading at (198, 171) on [id='start'] button
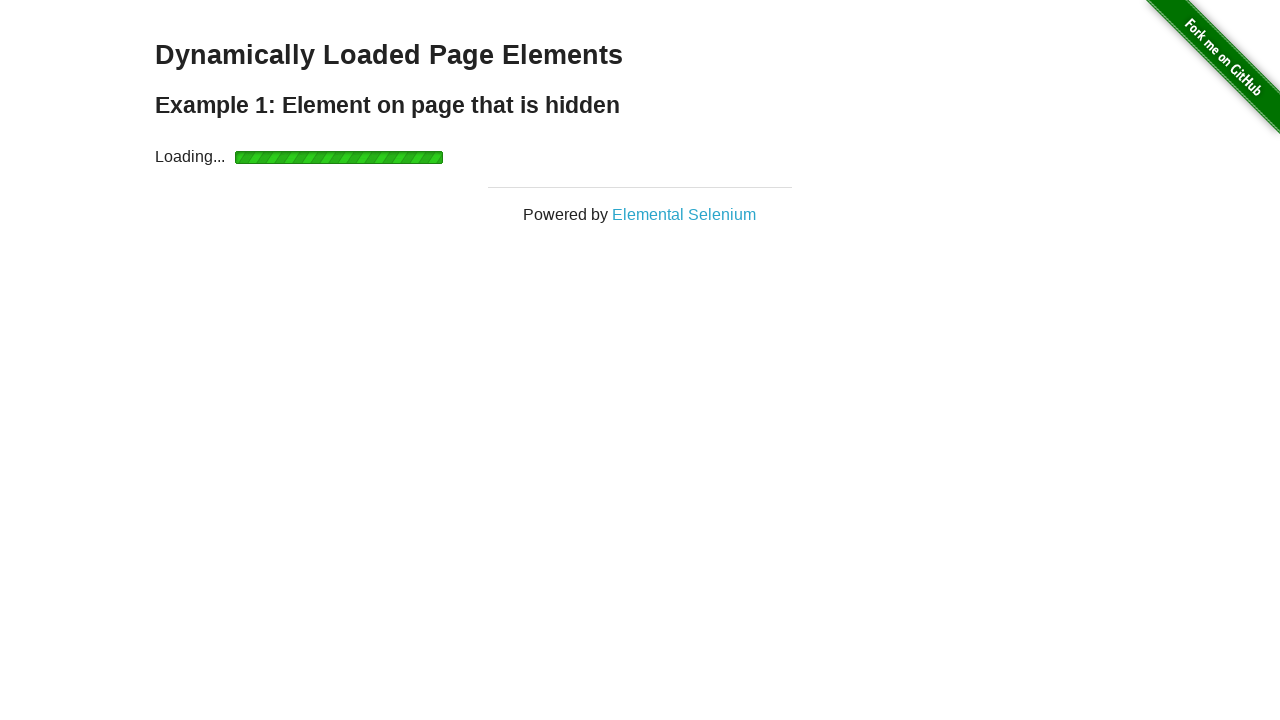

Waited for dynamically loaded content to become visible
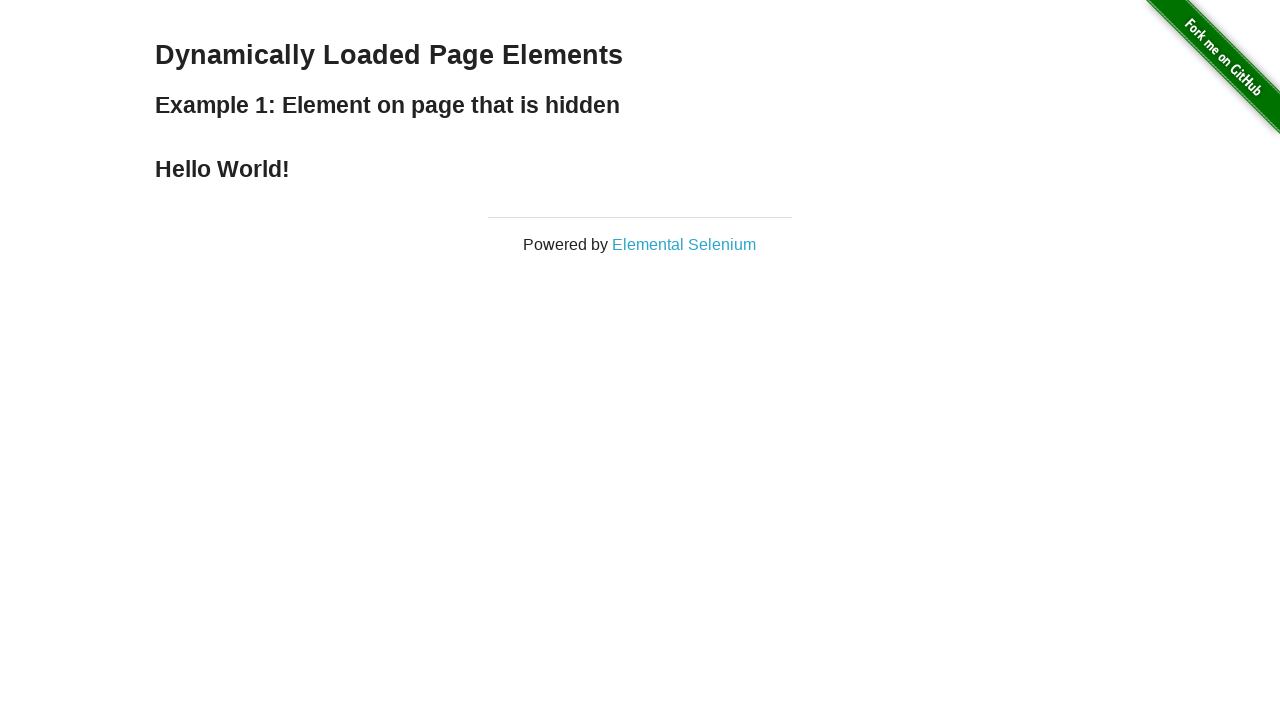

Retrieved finish text: 'Hello World!'
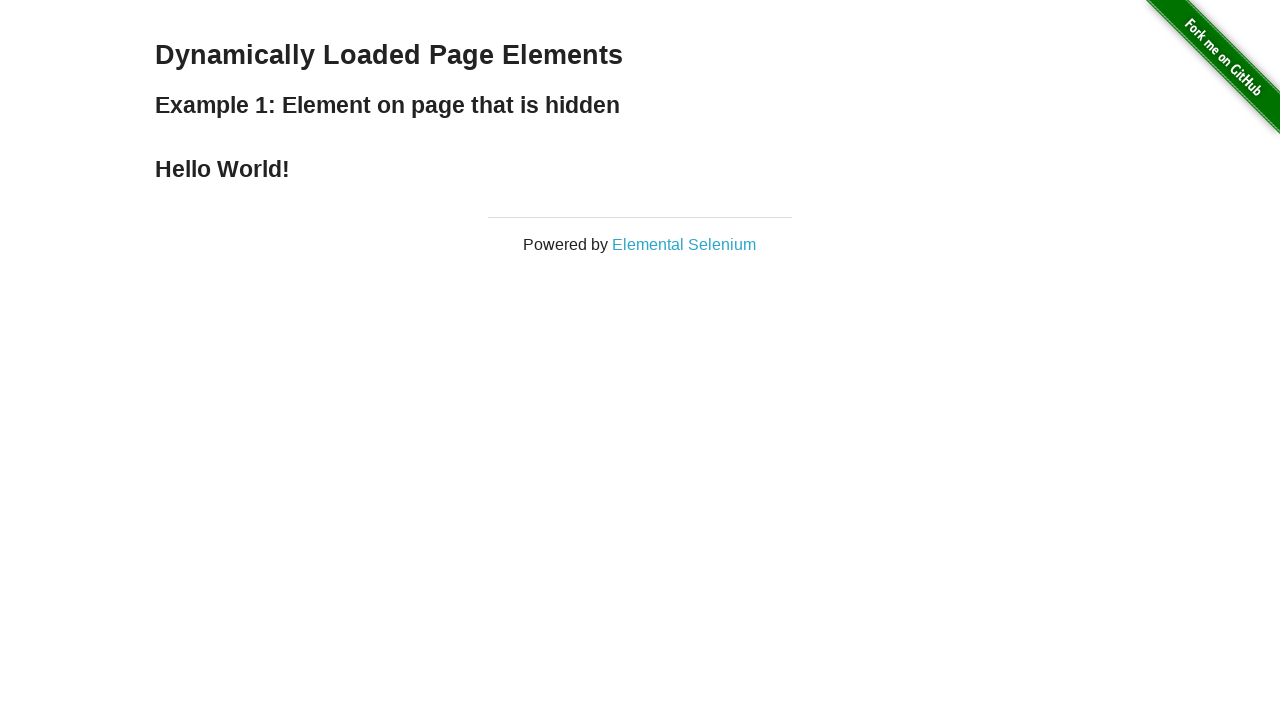

Printed finish text to console
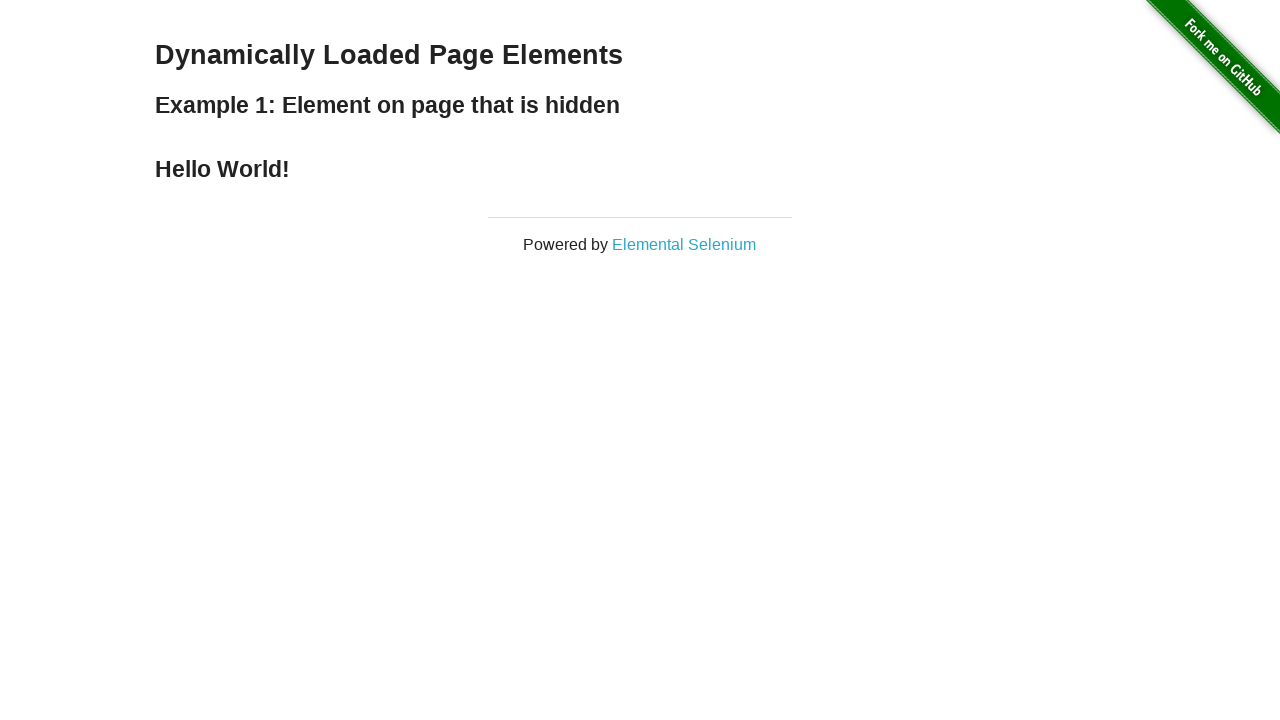

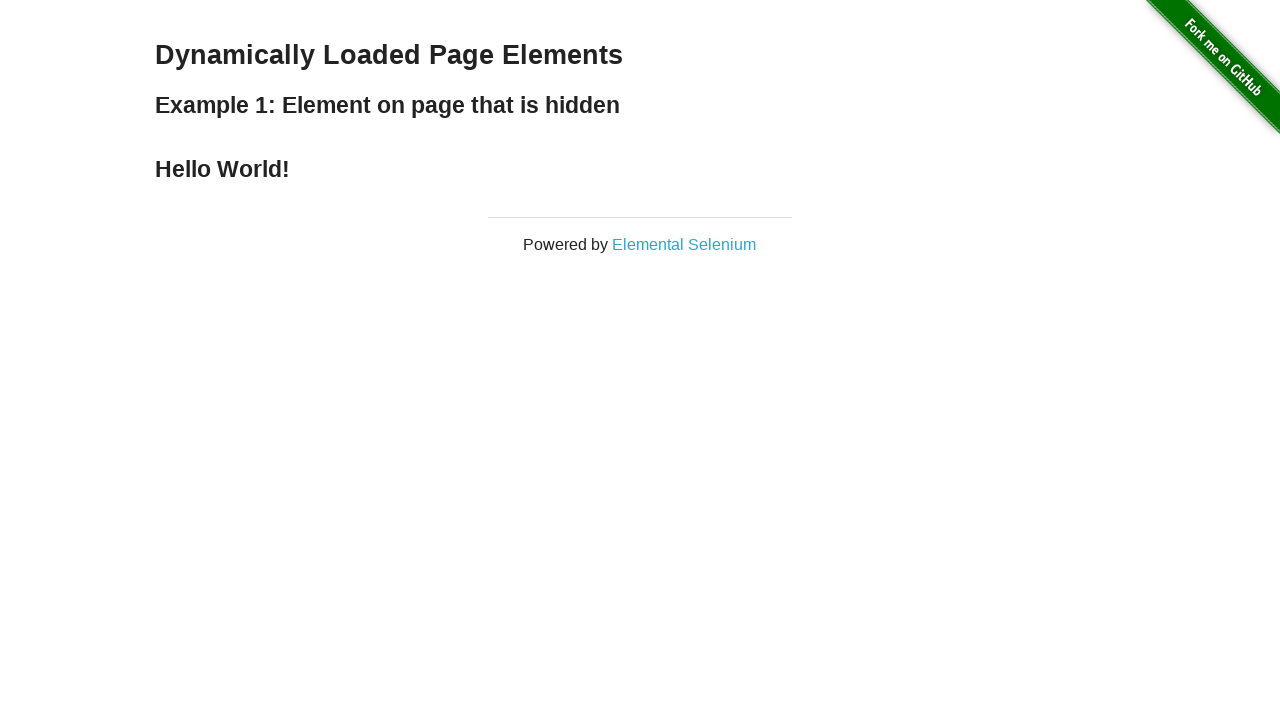